Tests JavaScript alert handling by clicking a button that triggers an alert, accepting the alert, and verifying the result message is displayed correctly

Starting URL: https://the-internet.herokuapp.com/javascript_alerts

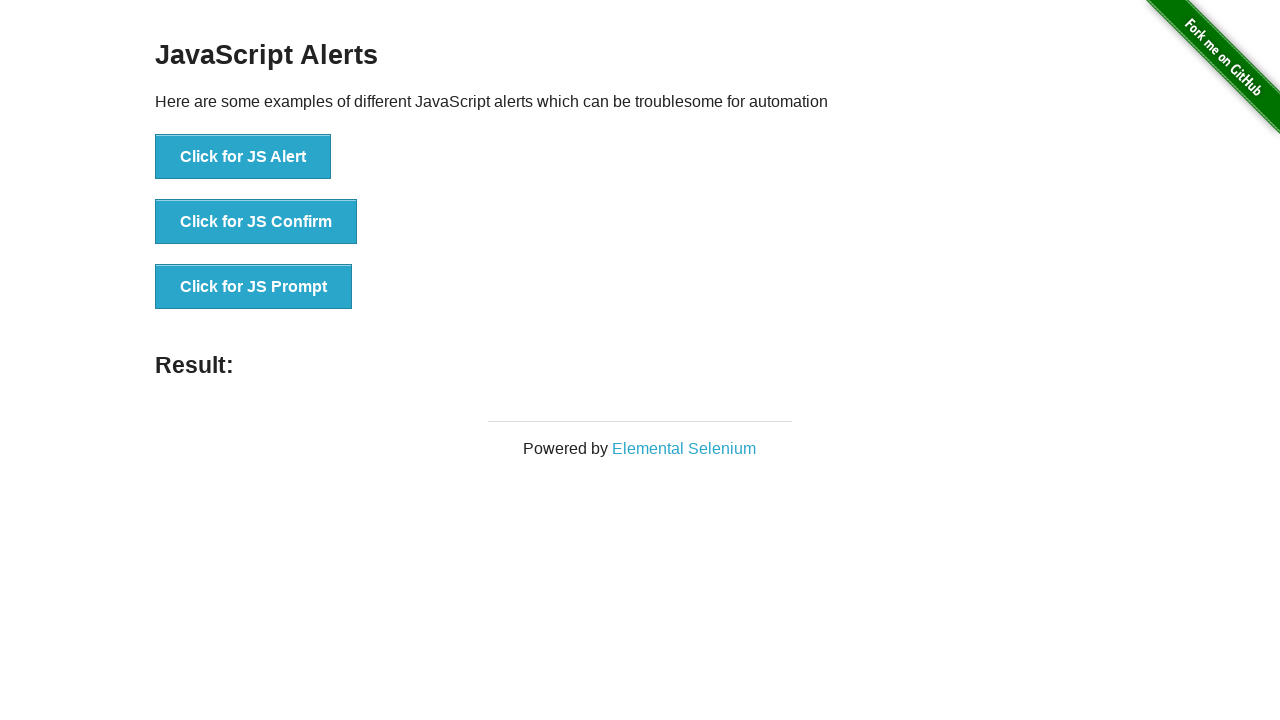

Clicked button to trigger JavaScript alert at (243, 157) on xpath=//*[text()='Click for JS Alert']
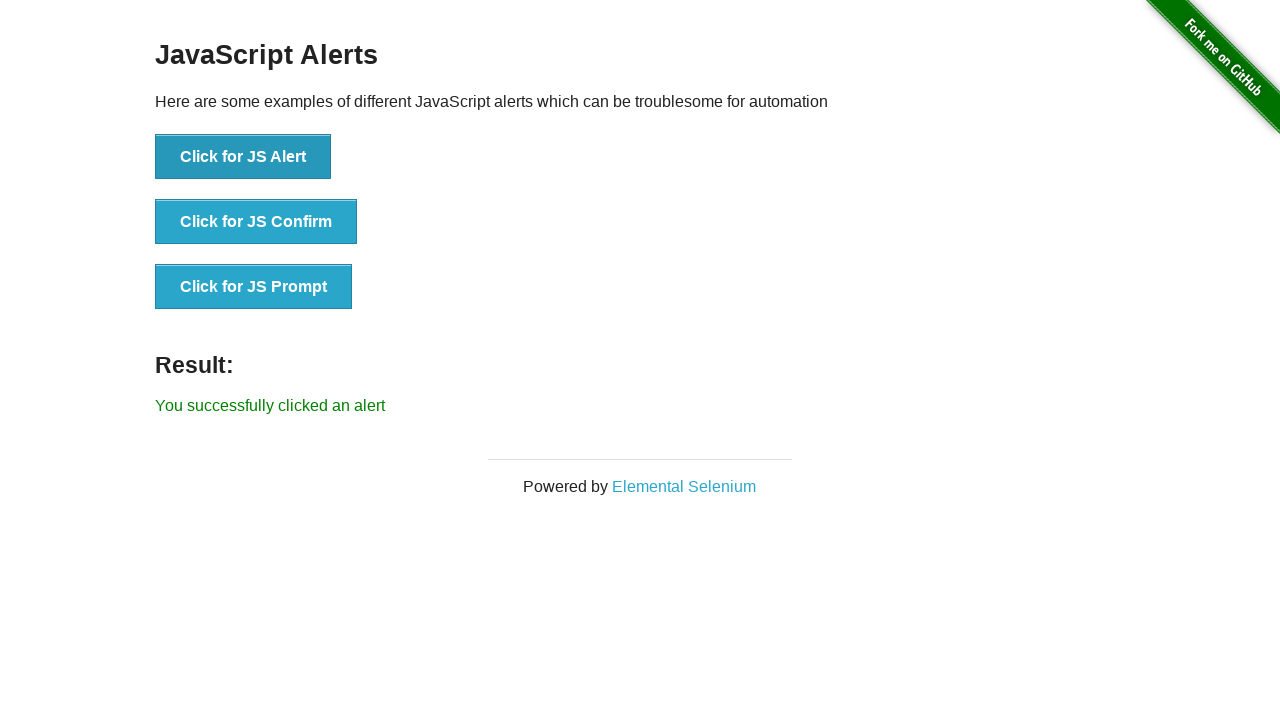

Set up dialog handler to accept alert
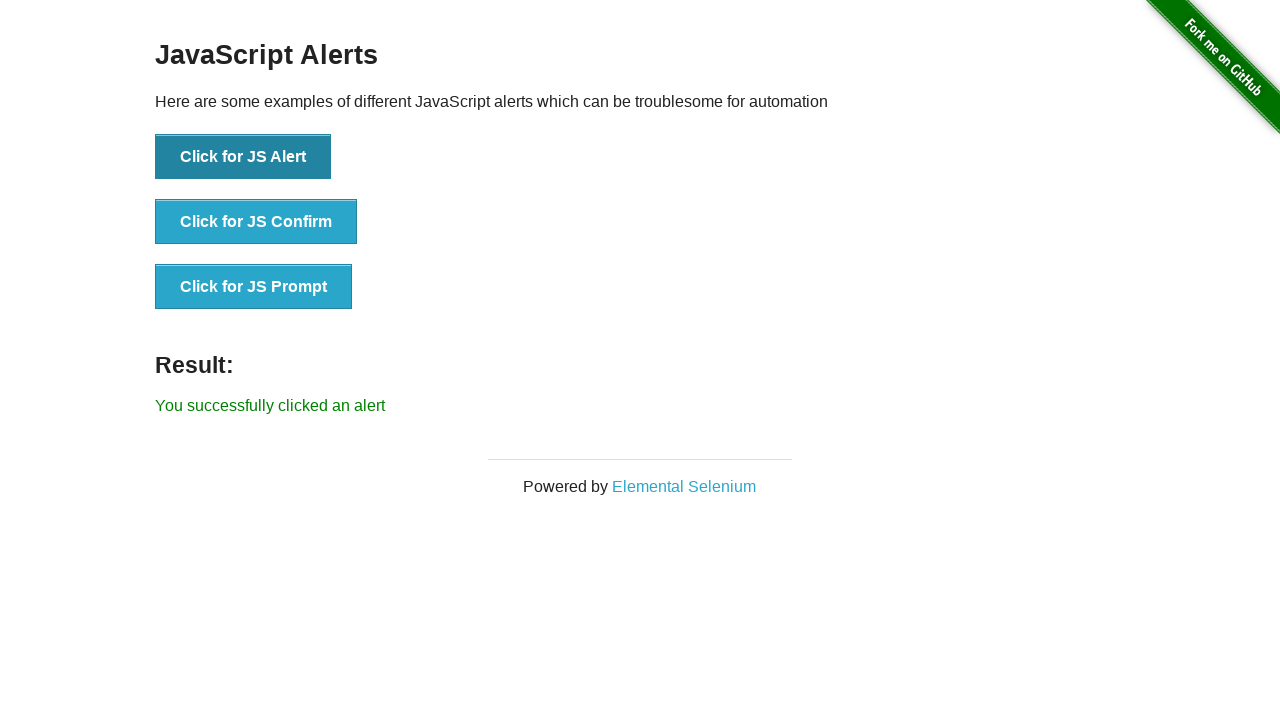

Result message element loaded
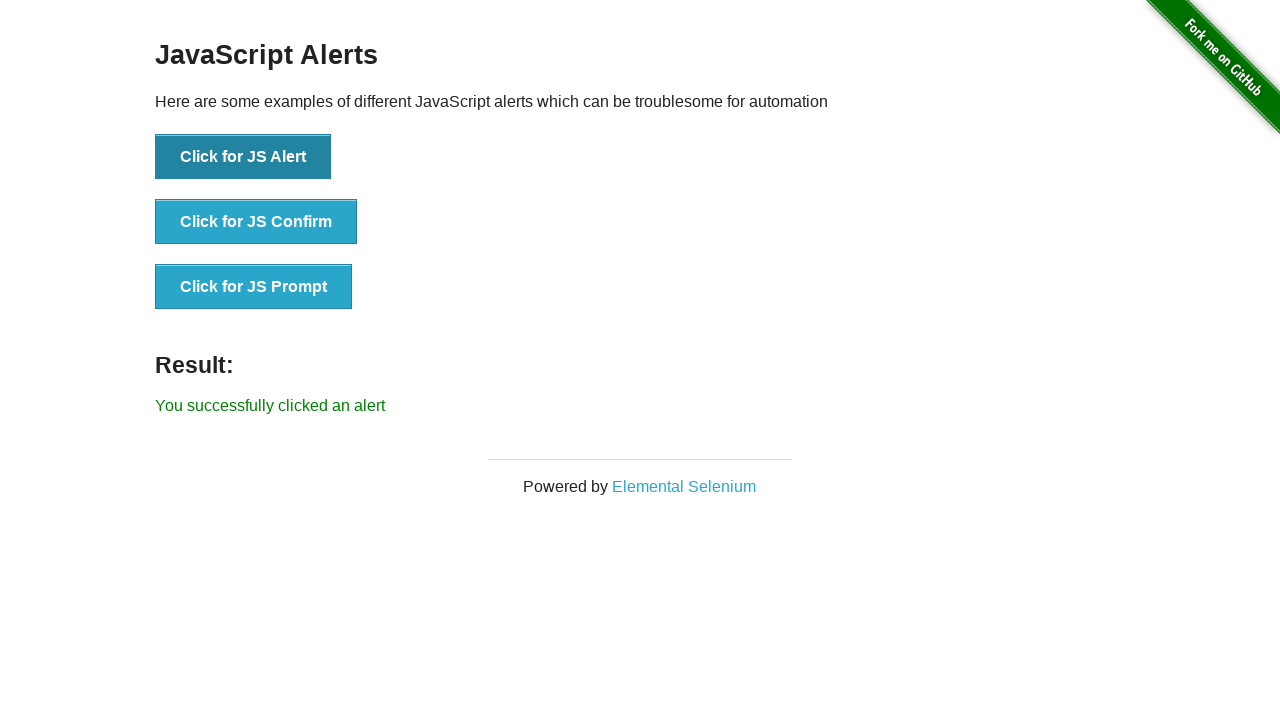

Retrieved result message text content
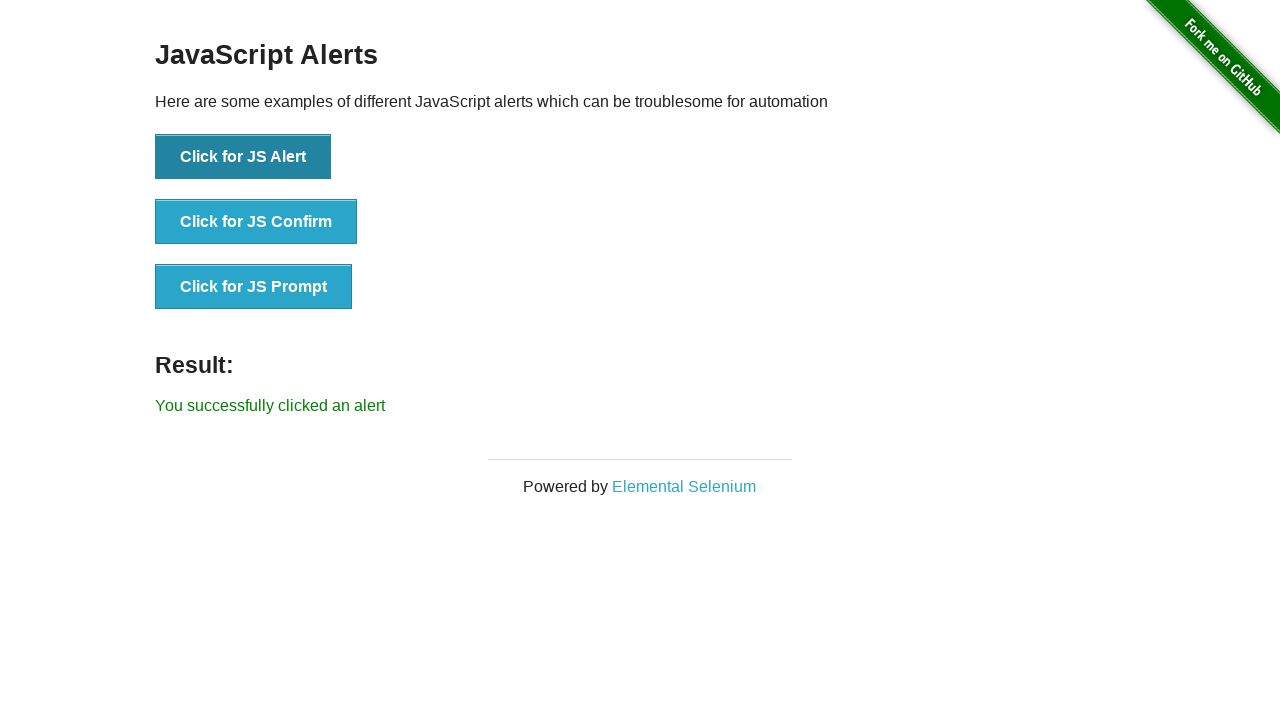

Verified result message displays correct alert acceptance confirmation
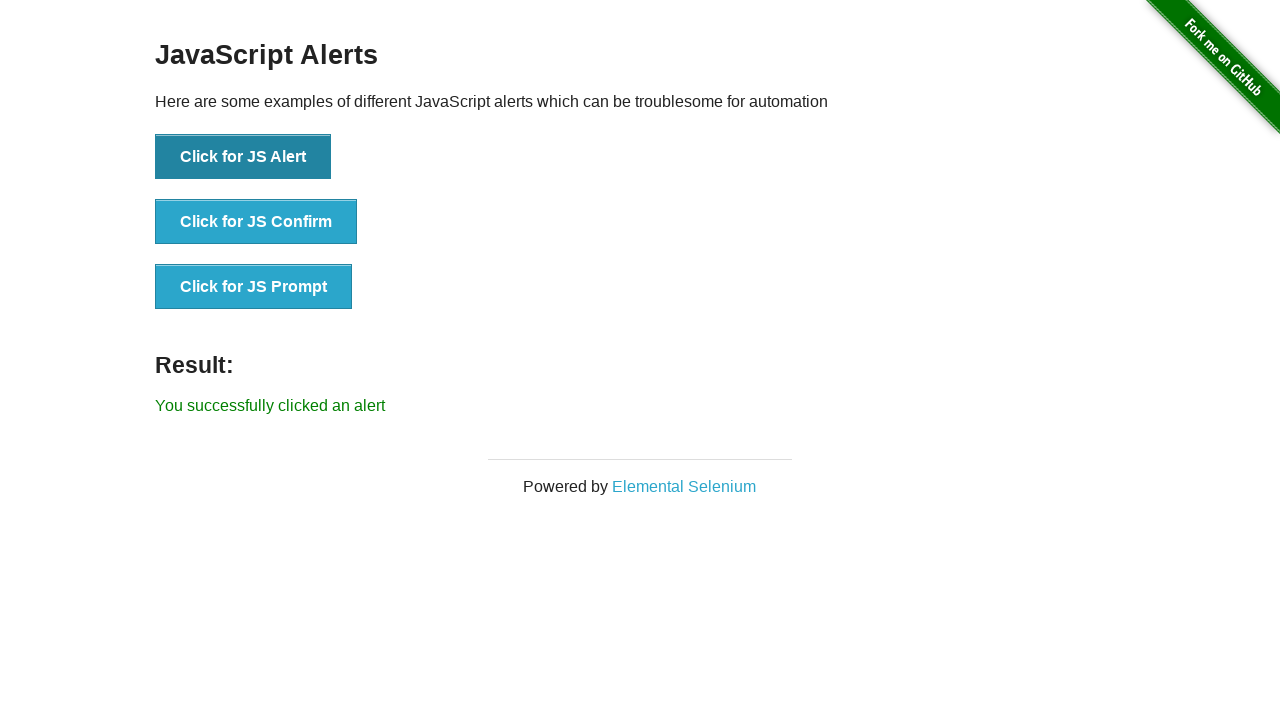

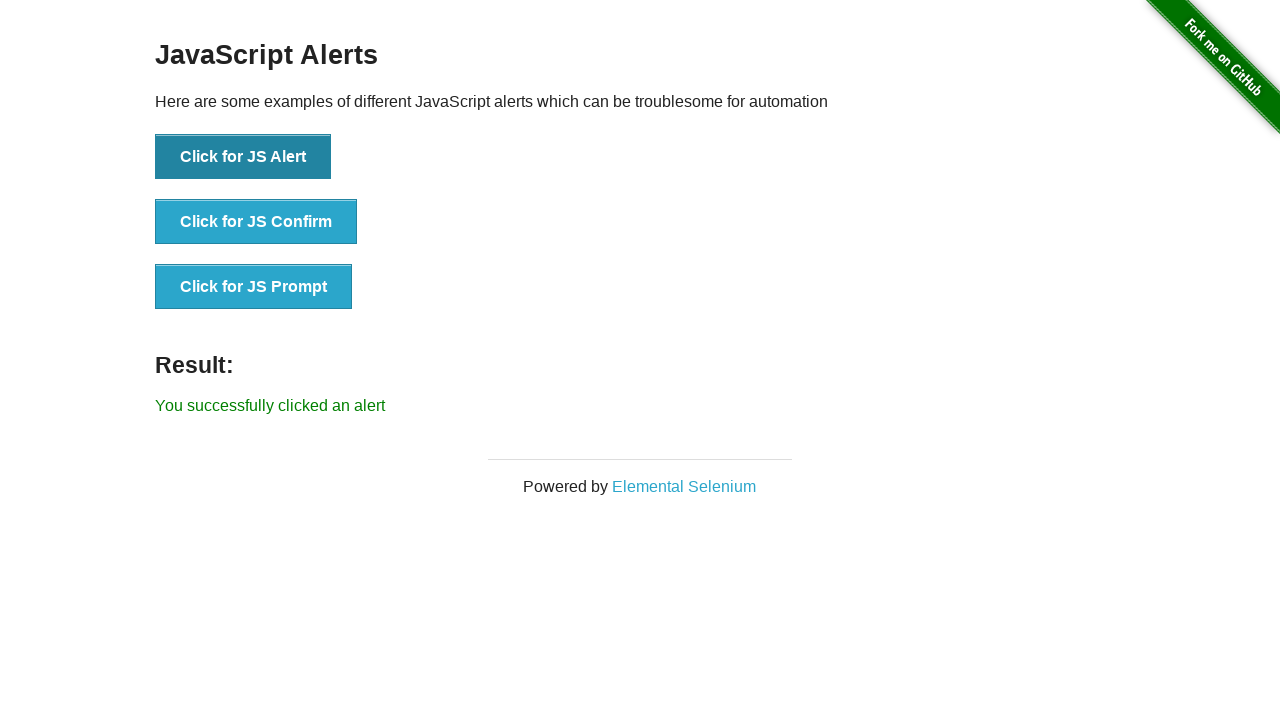